Clicks the submit button on the text box form

Starting URL: https://www.tutorialspoint.com/selenium/practice/text-box.php

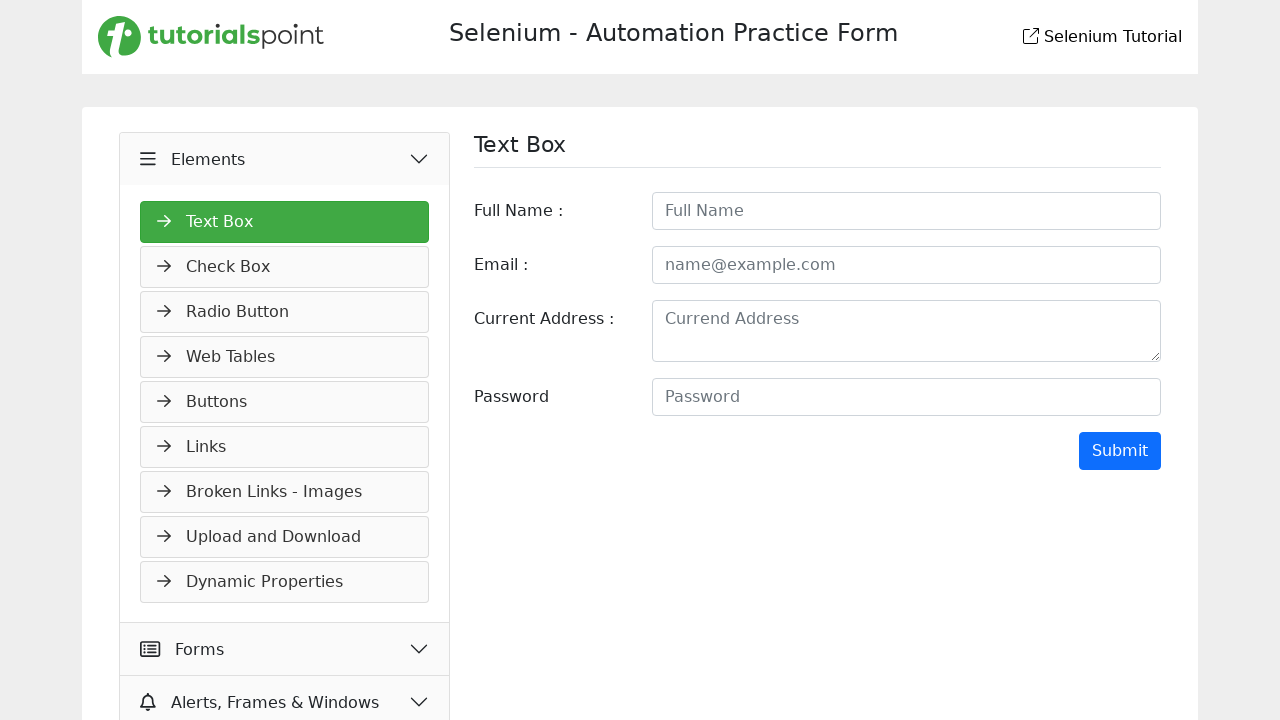

Clicked the submit button on the text box form at (1120, 451) on xpath=//input[@value='Submit']
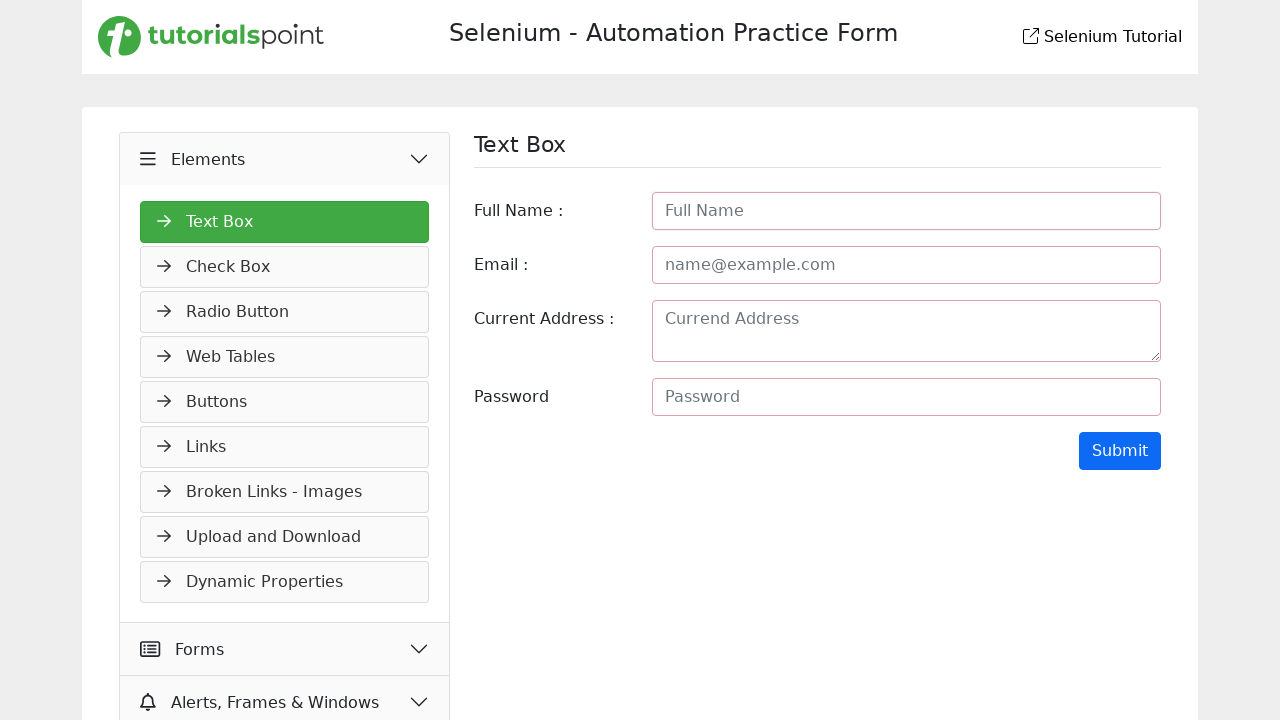

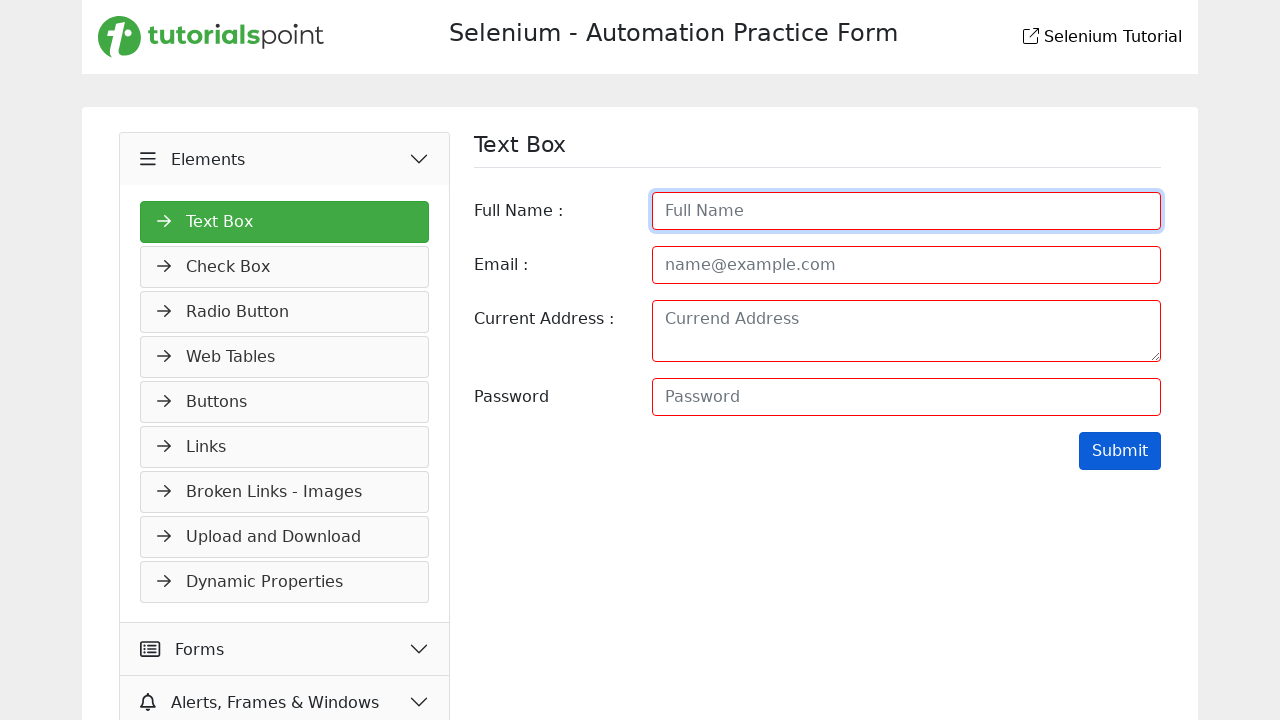